Tests multi-select dropdown functionality by selecting multiple color options using different selection methods.

Starting URL: https://testautomationpractice.blogspot.com/

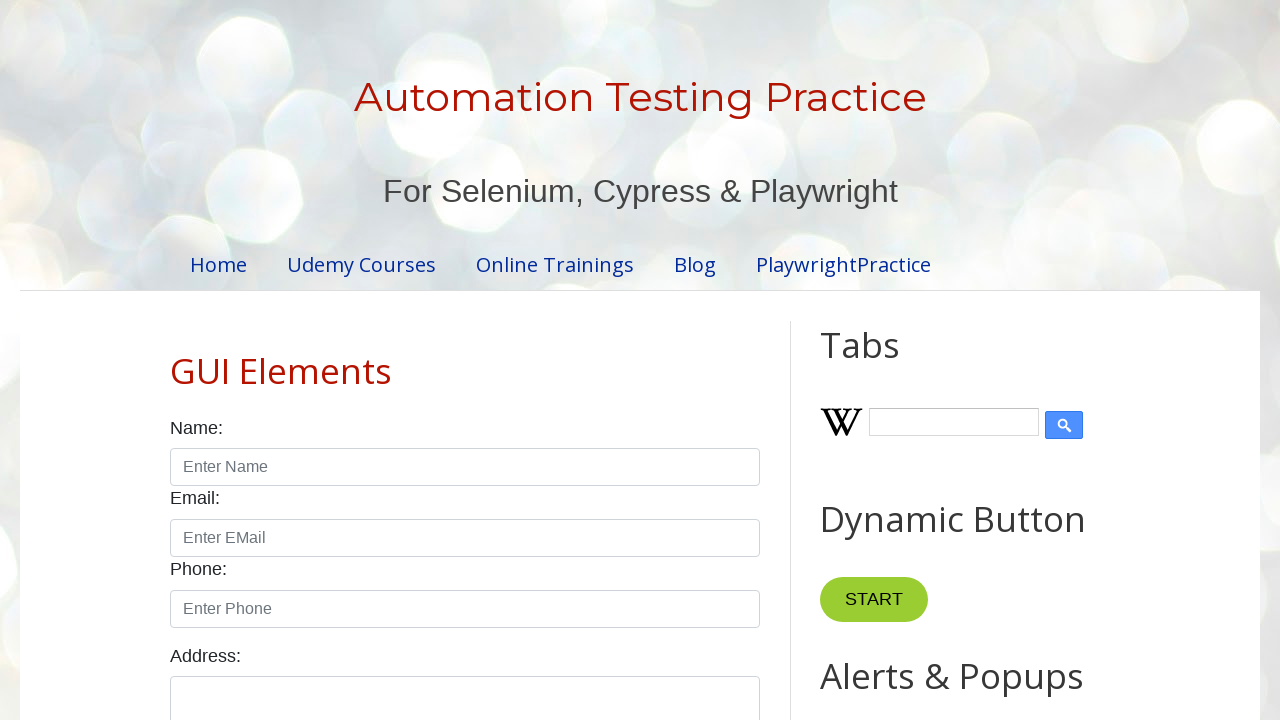

Scrolled to Colors label
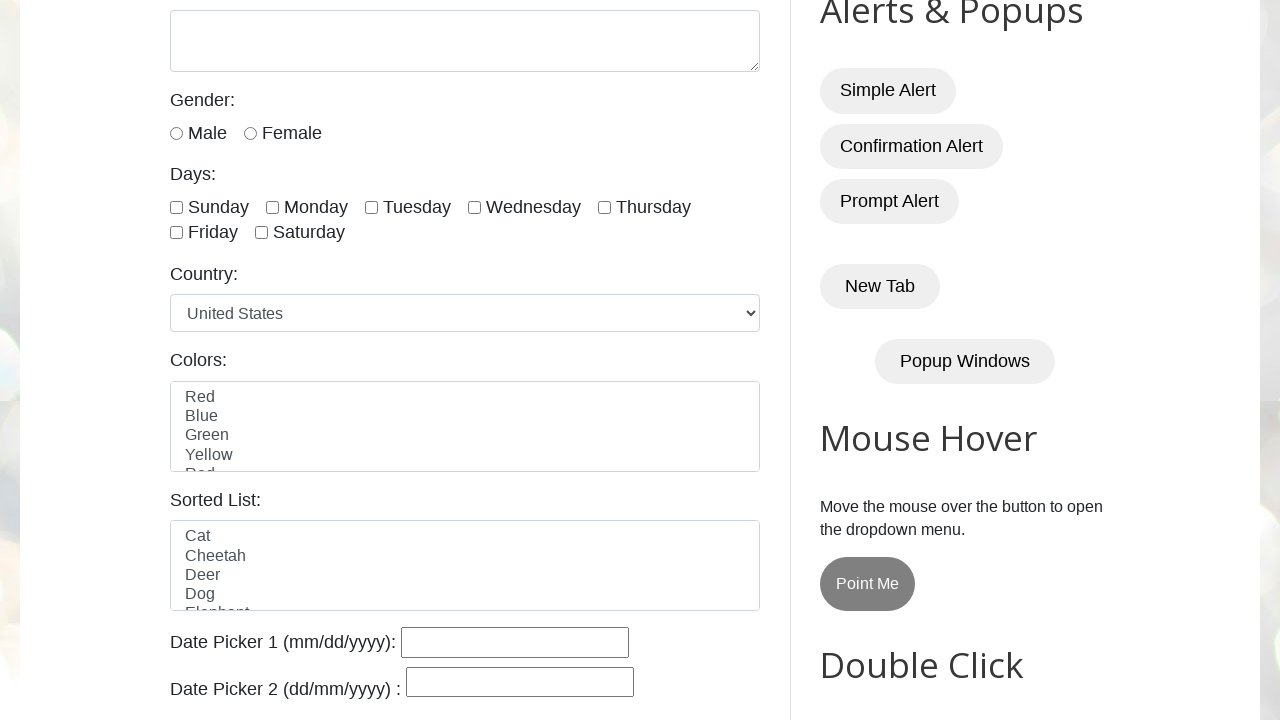

Selected Red from colors dropdown at (465, 398) on select#colors option:text('Red')
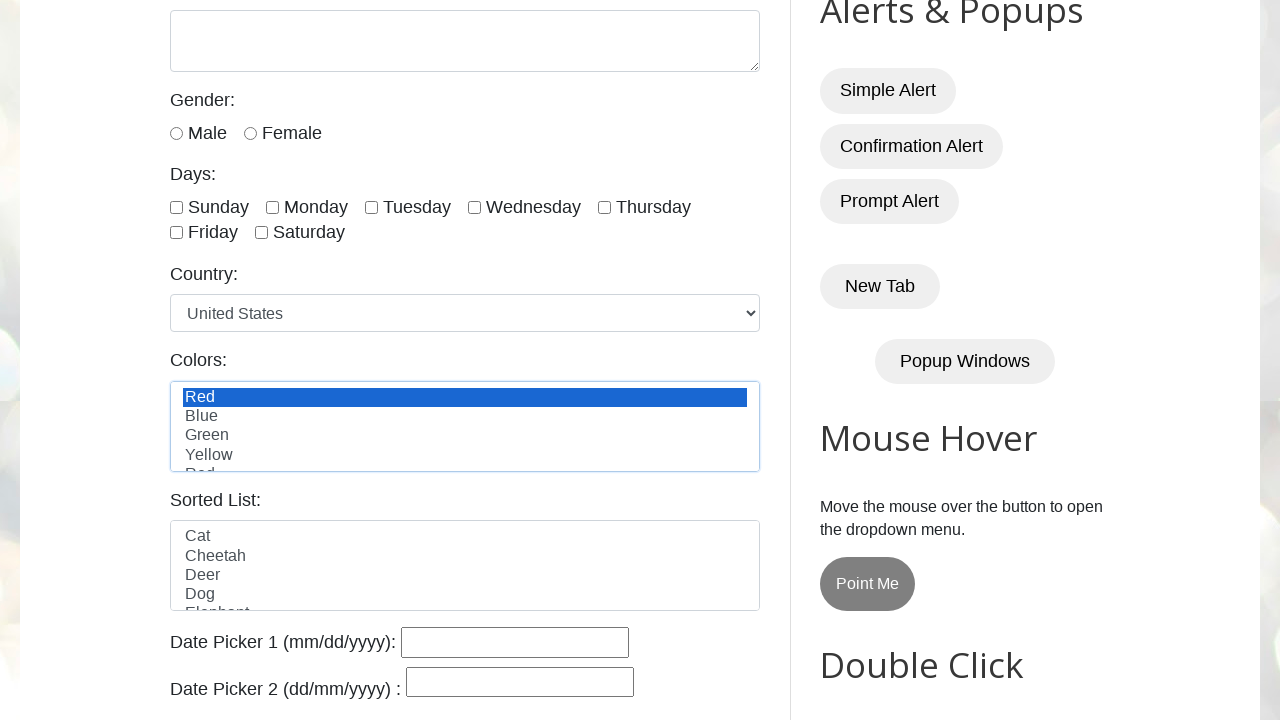

Selected Blue by index from colors dropdown on select#colors
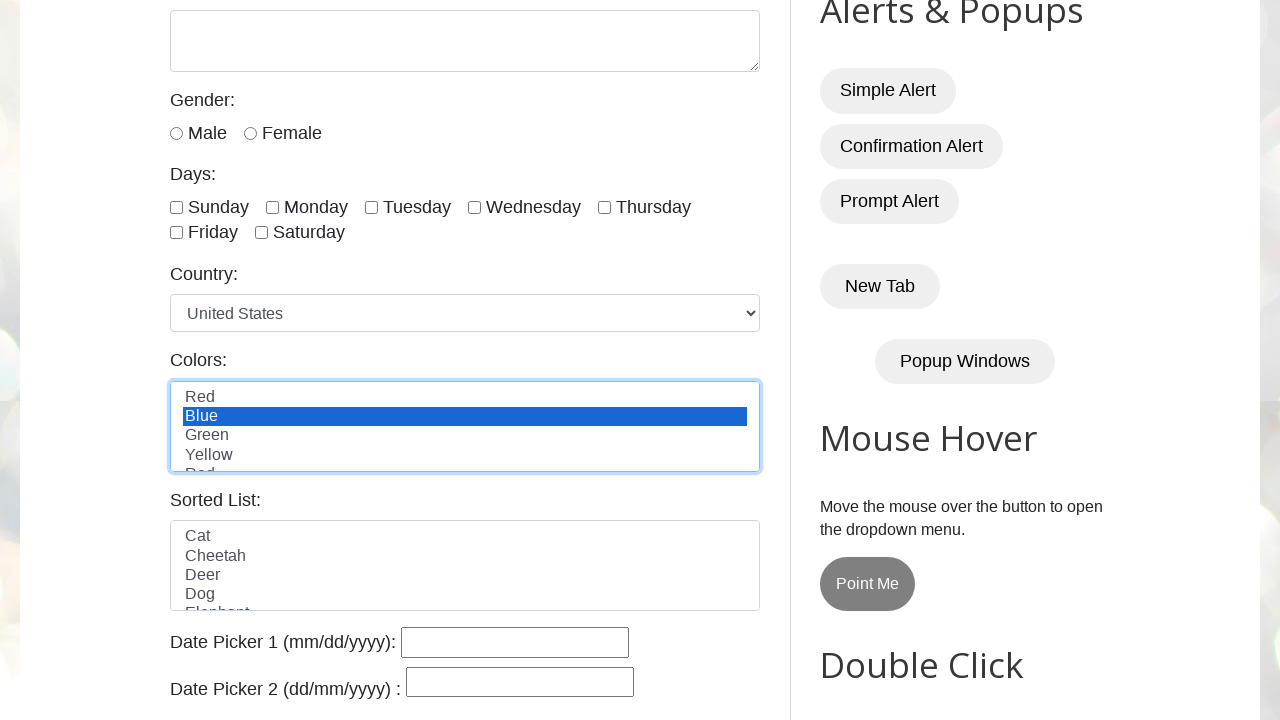

Selected Green by visible text from colors dropdown on select#colors
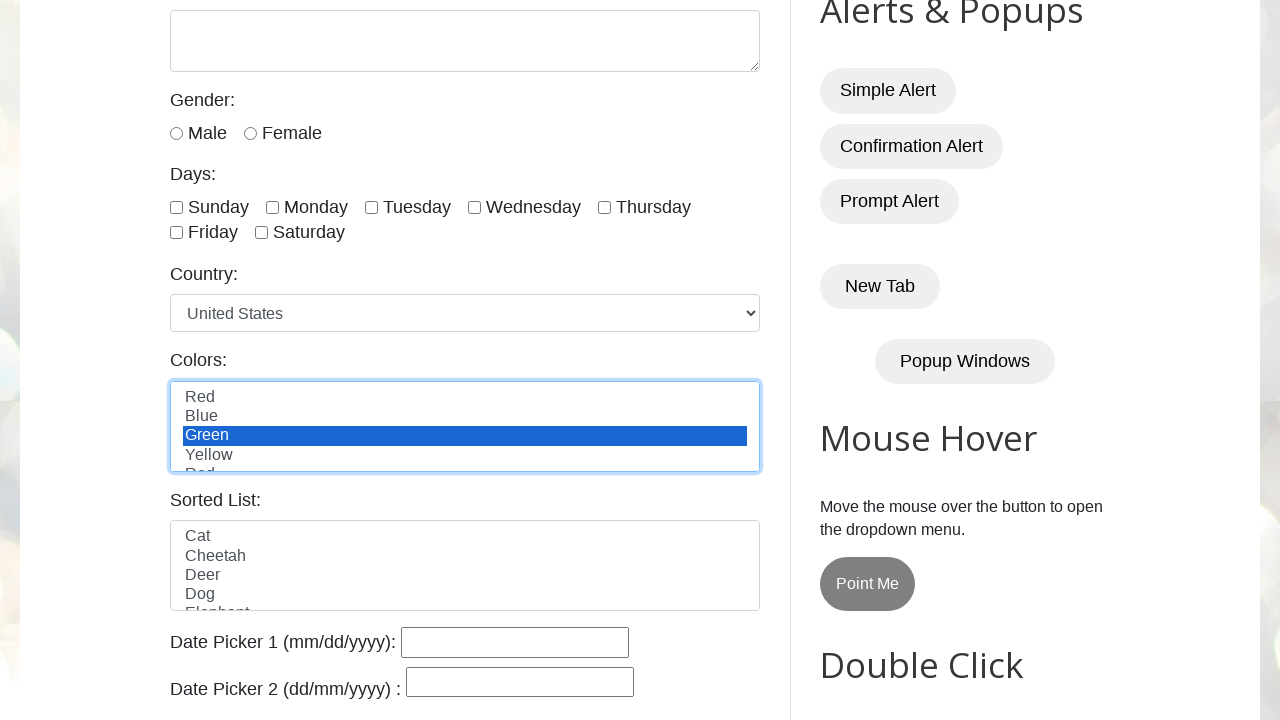

Selected White by value from colors dropdown on select#colors
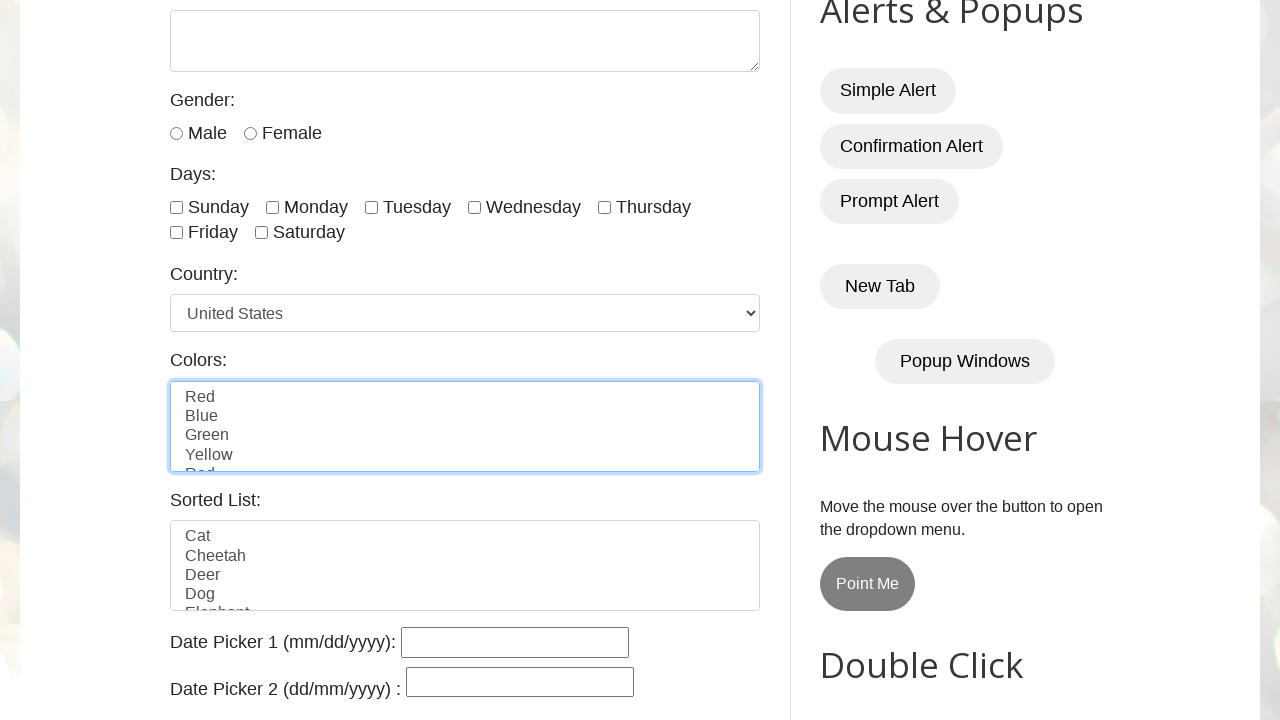

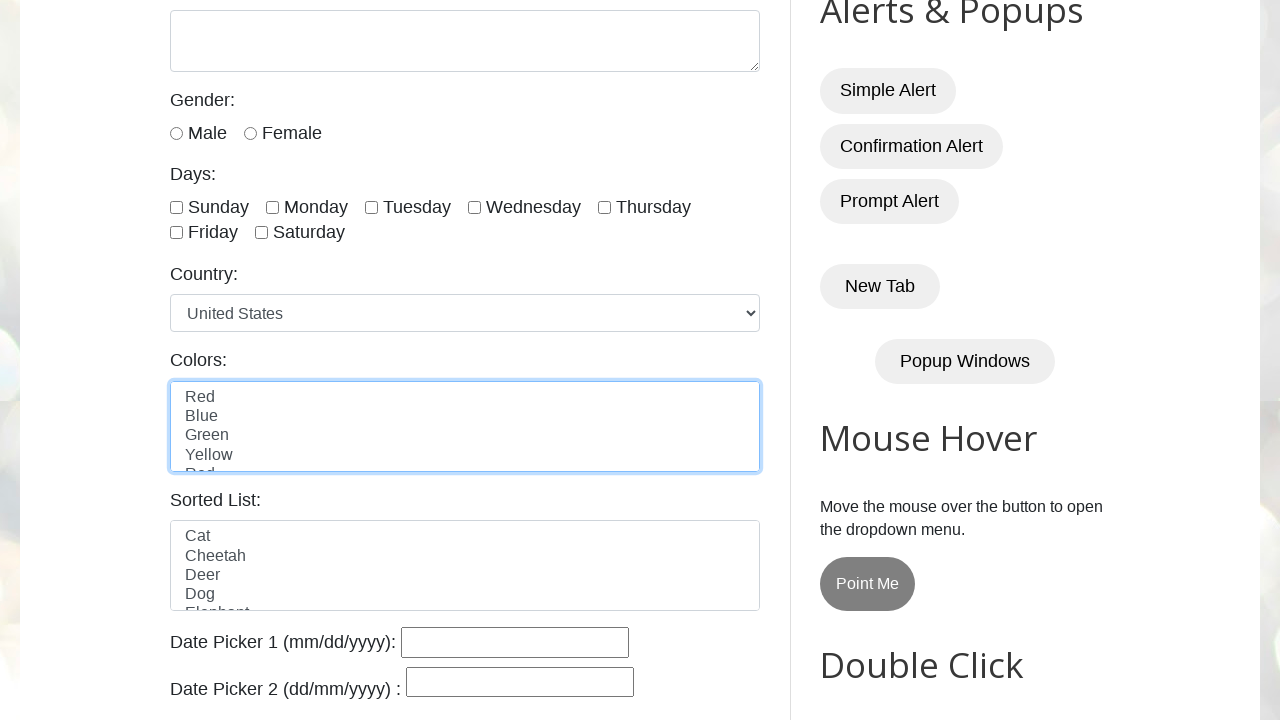